Tests multi-window browser functionality by opening a new window, navigating to a different page, extracting text from it, then switching back to the original window and filling a form field with the extracted text.

Starting URL: https://rahulshettyacademy.com/angularpractice/

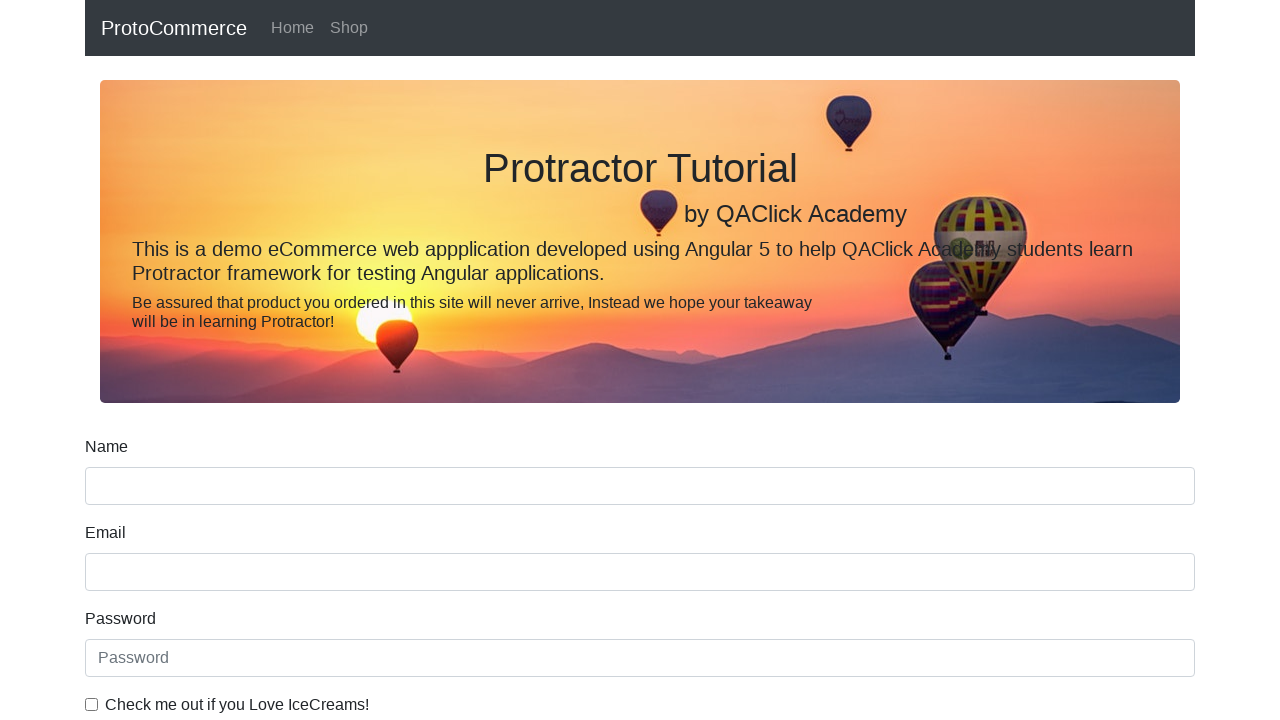

Opened a new browser page/tab
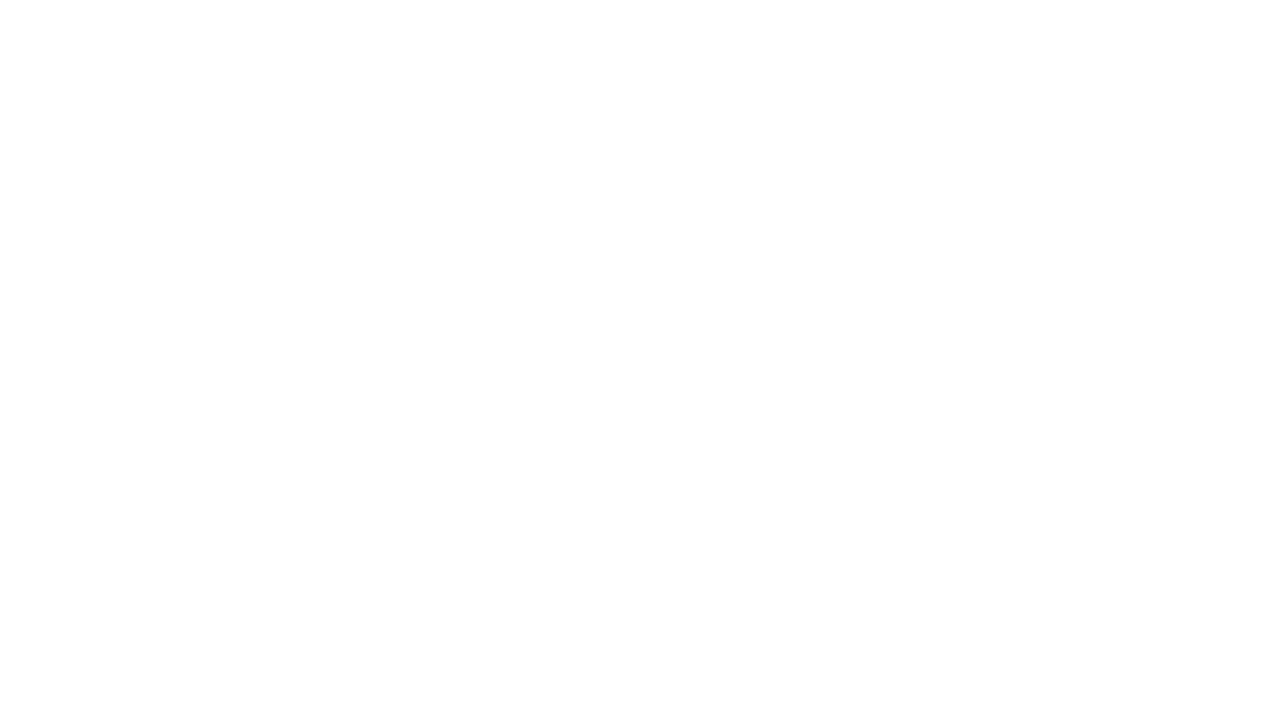

Navigated new page to https://rahulshettyacademy.com/
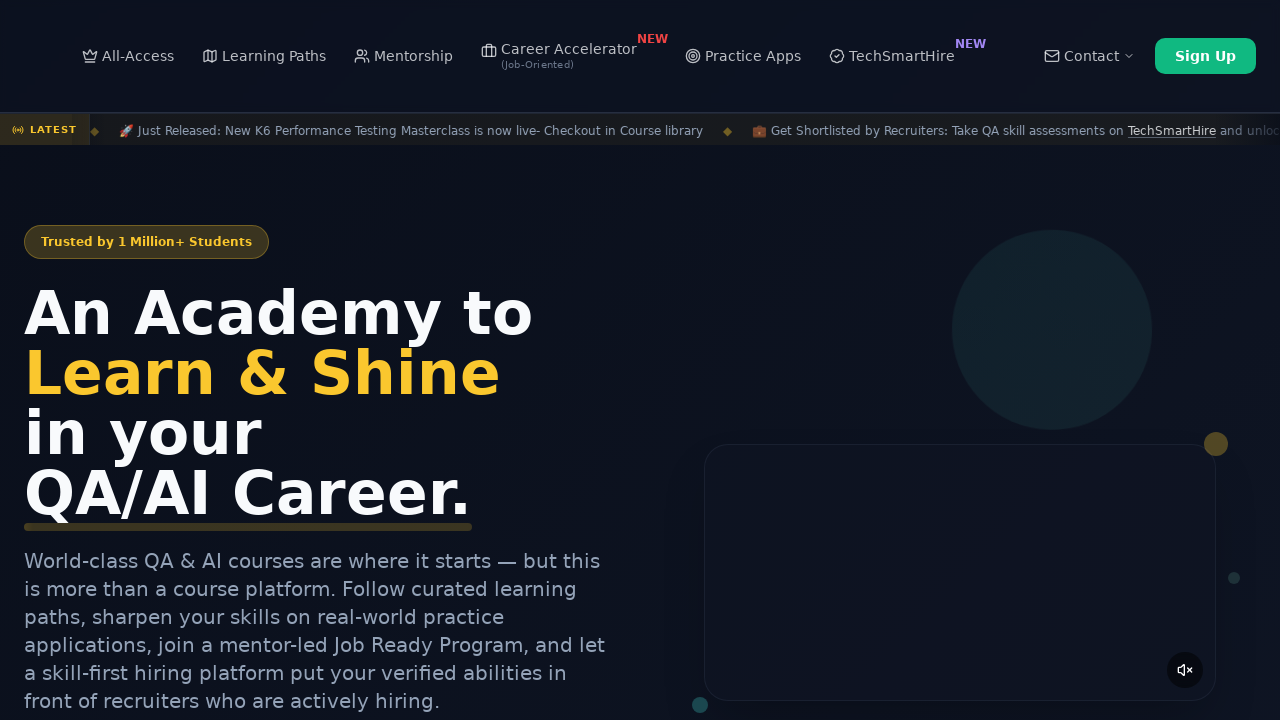

Course links loaded on new page
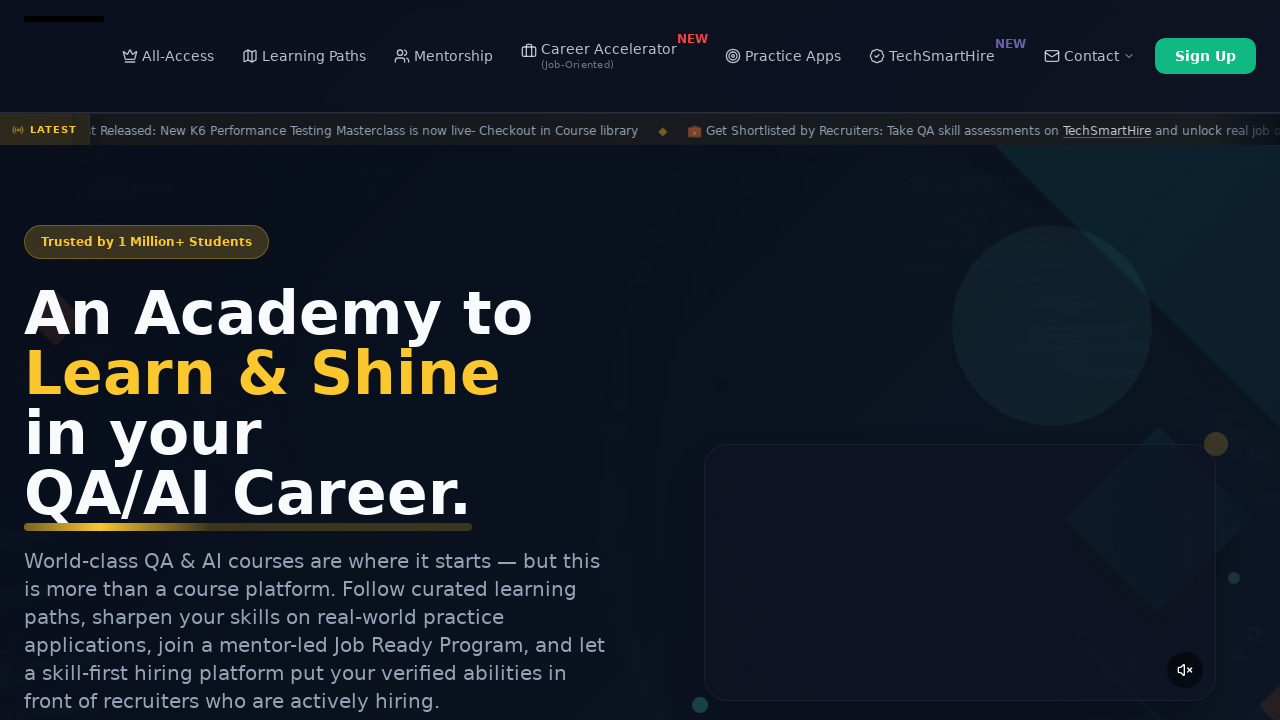

Located all course links on new page
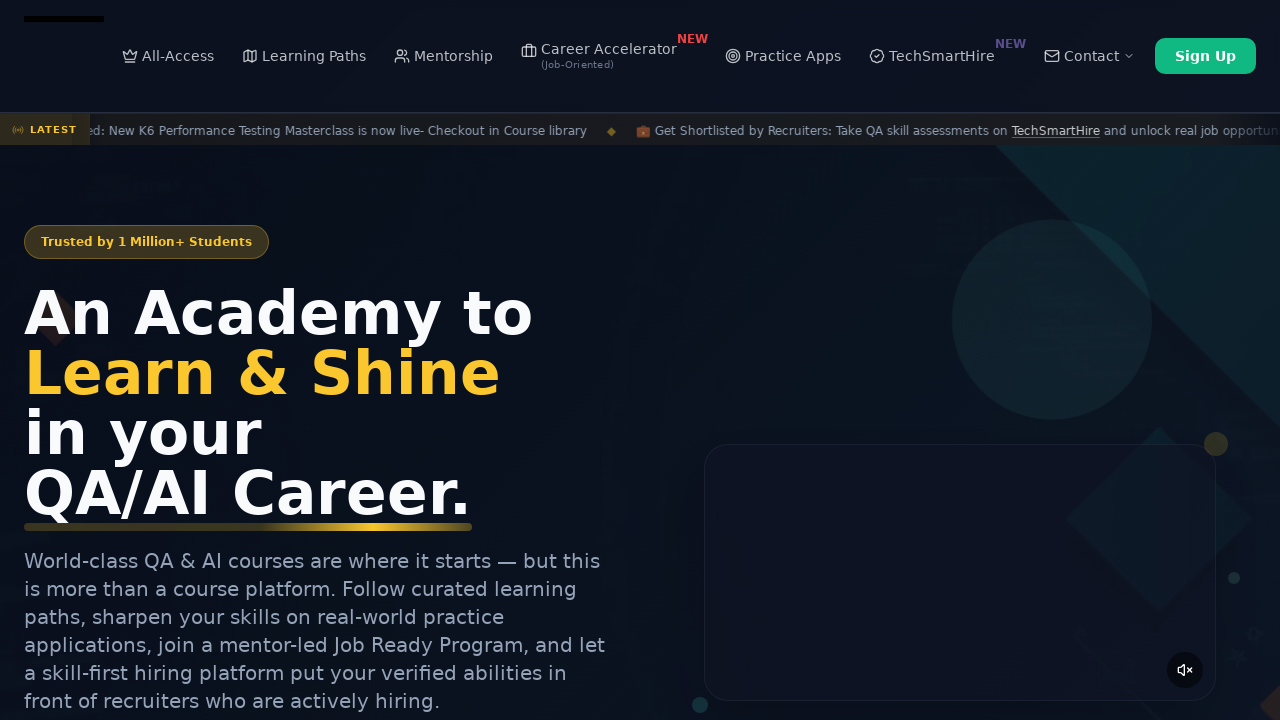

Extracted second course name: Playwright Testing
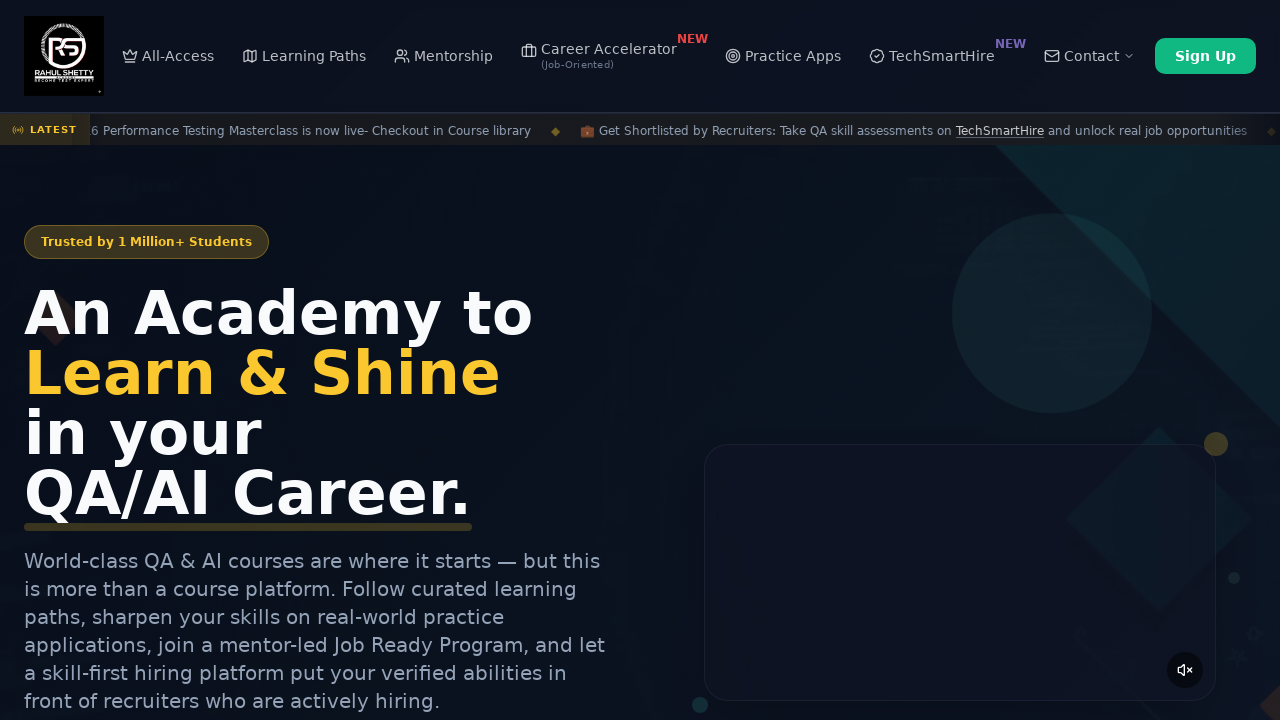

Switched back to original page
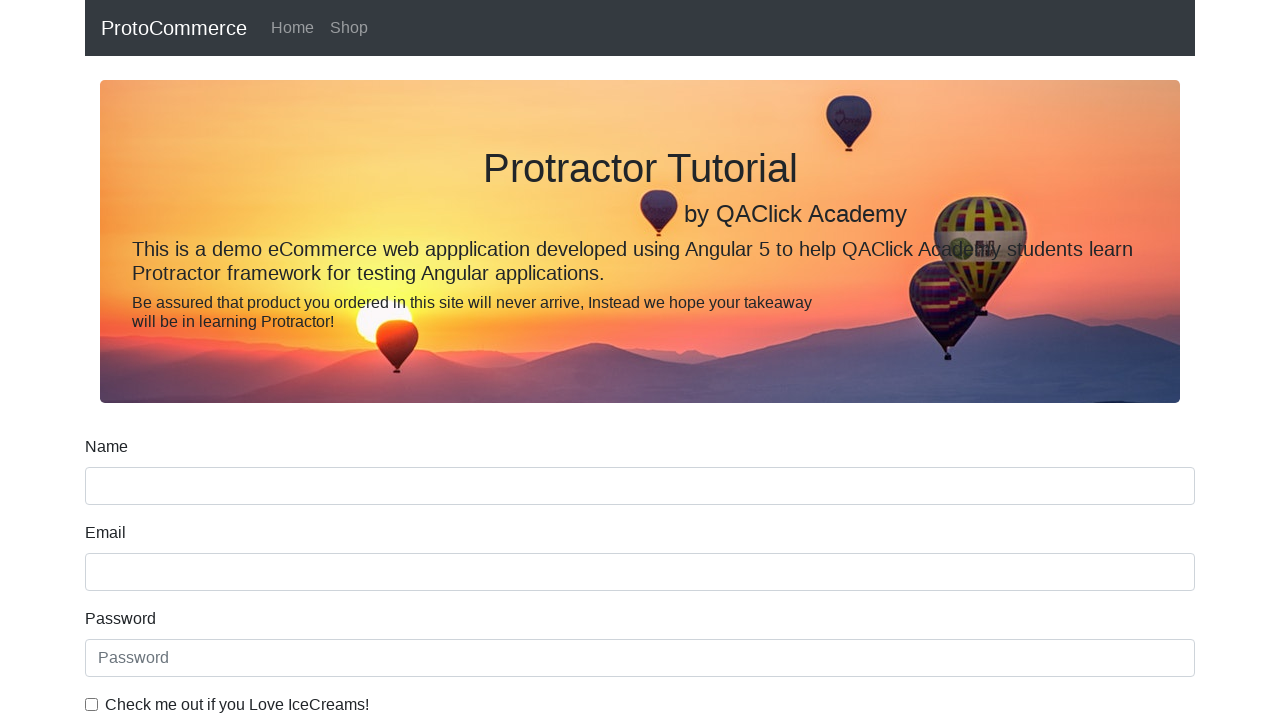

Filled name field with course name: Playwright Testing on [name='name']
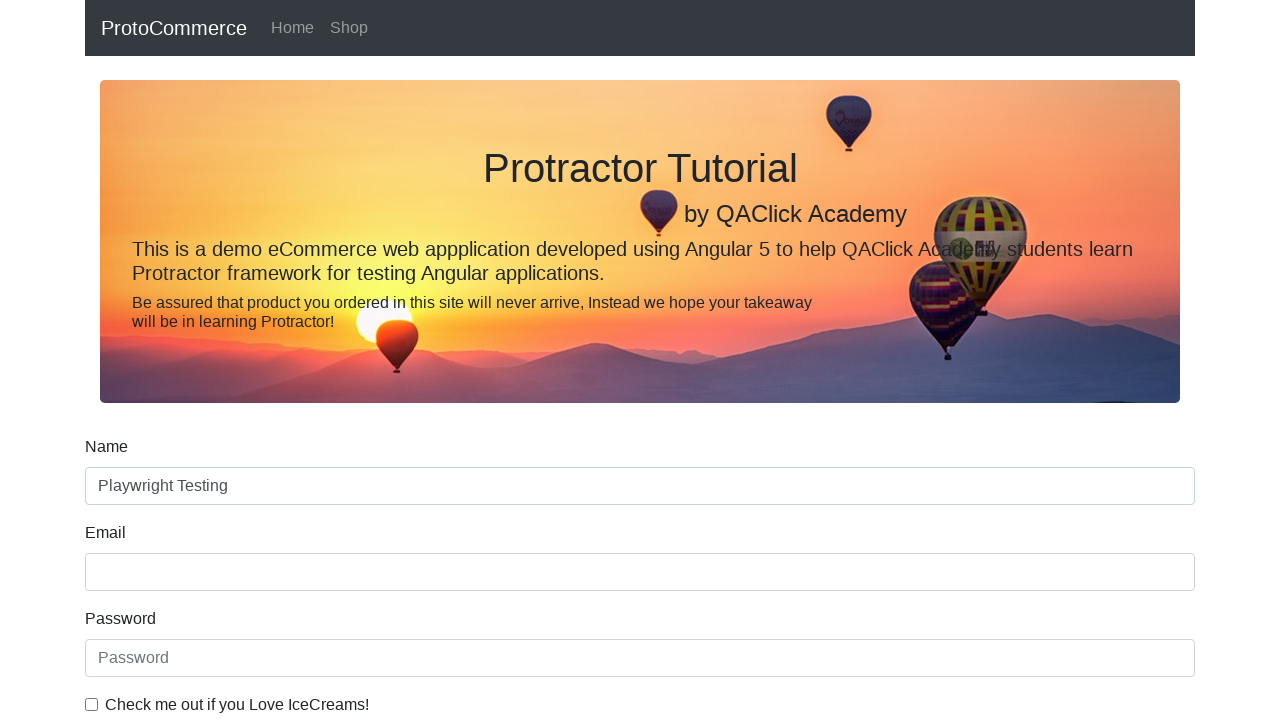

Closed the new page/tab
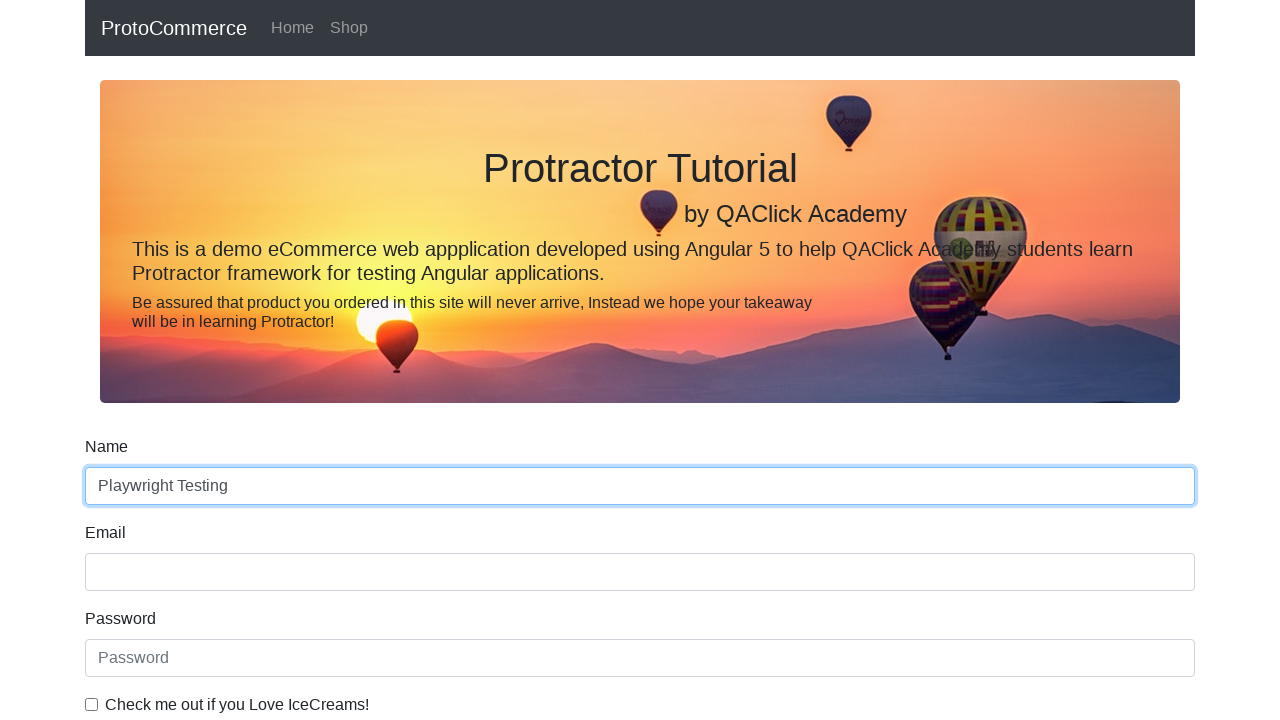

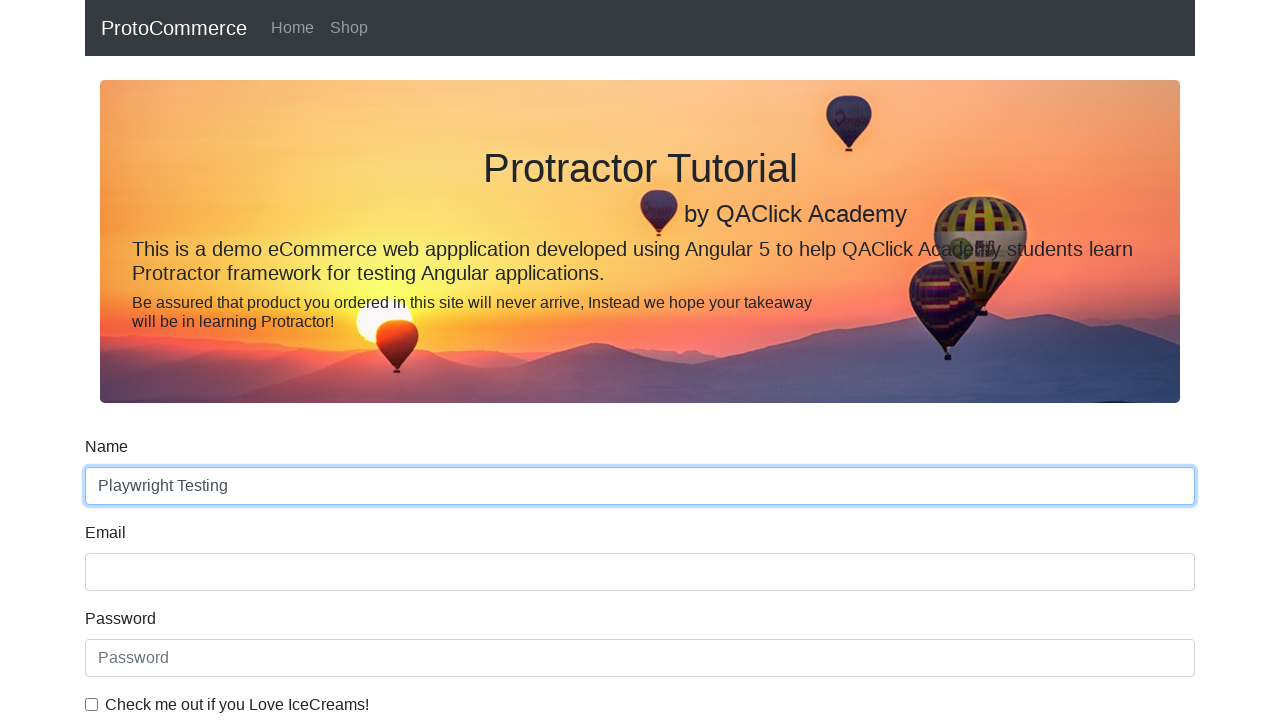